Tests a student registration form by filling out personal information including name, email, phone number, gender, birthdate, subjects, hobbies, address, state and city, then submits and verifies the form data is displayed correctly.

Starting URL: https://demoqa.com/automation-practice-form

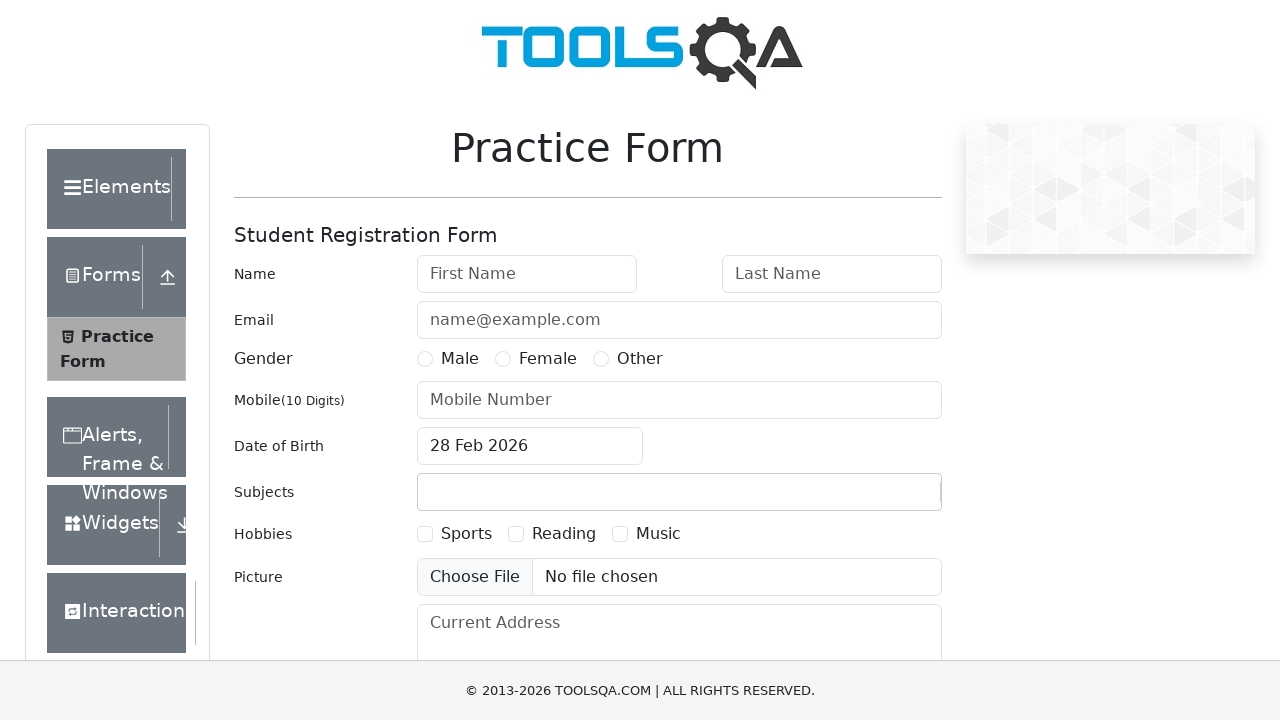

Student Registration Form page loaded
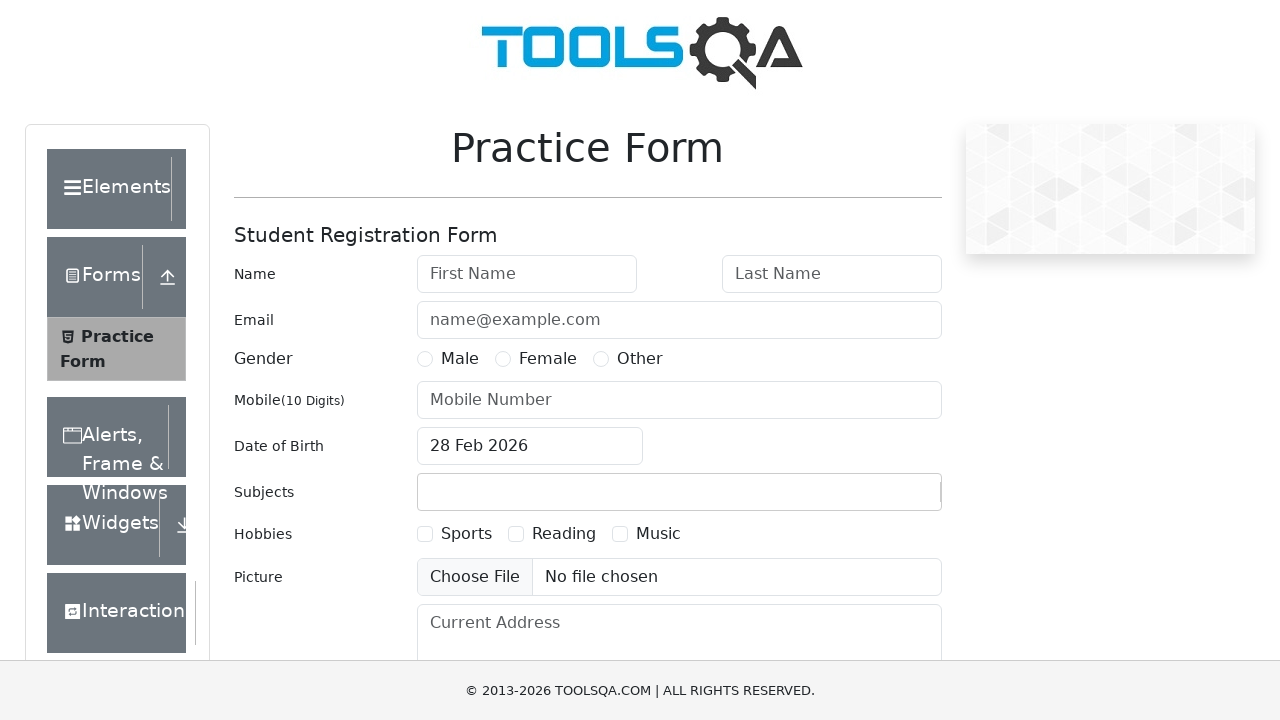

Filled first name field with 'Anton' on #firstName
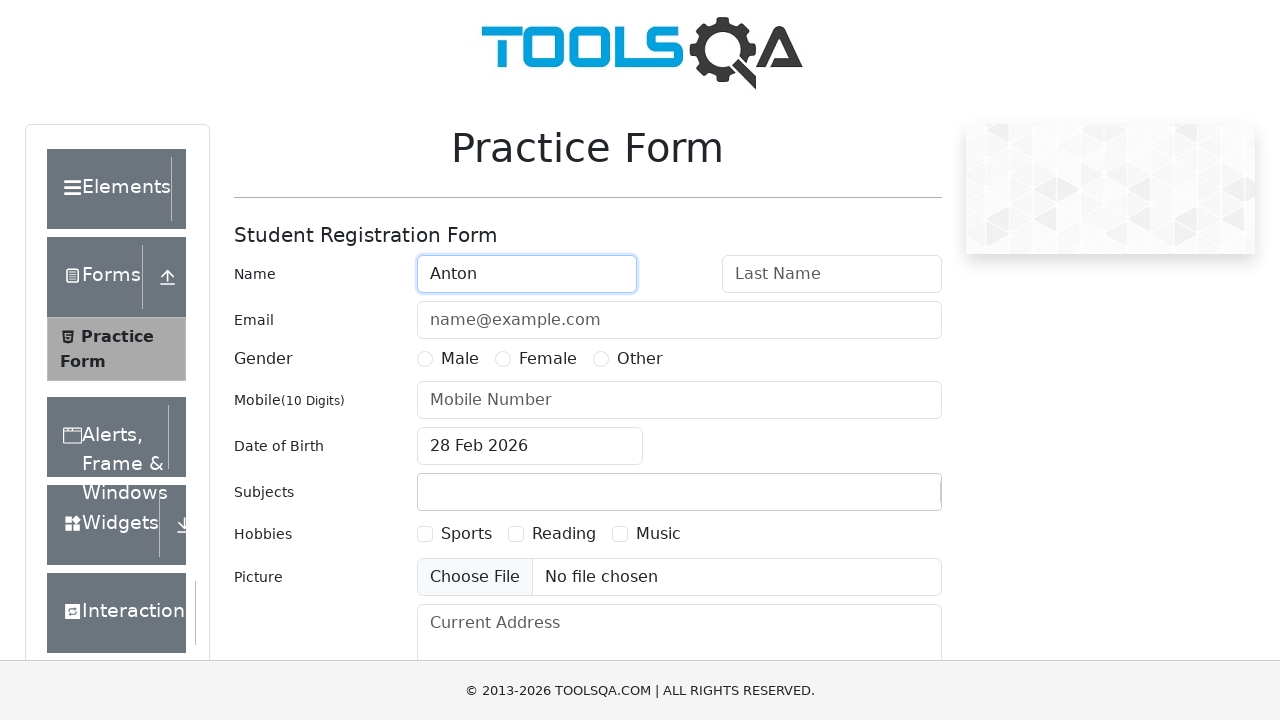

Filled last name field with 'Donsk' on #lastName
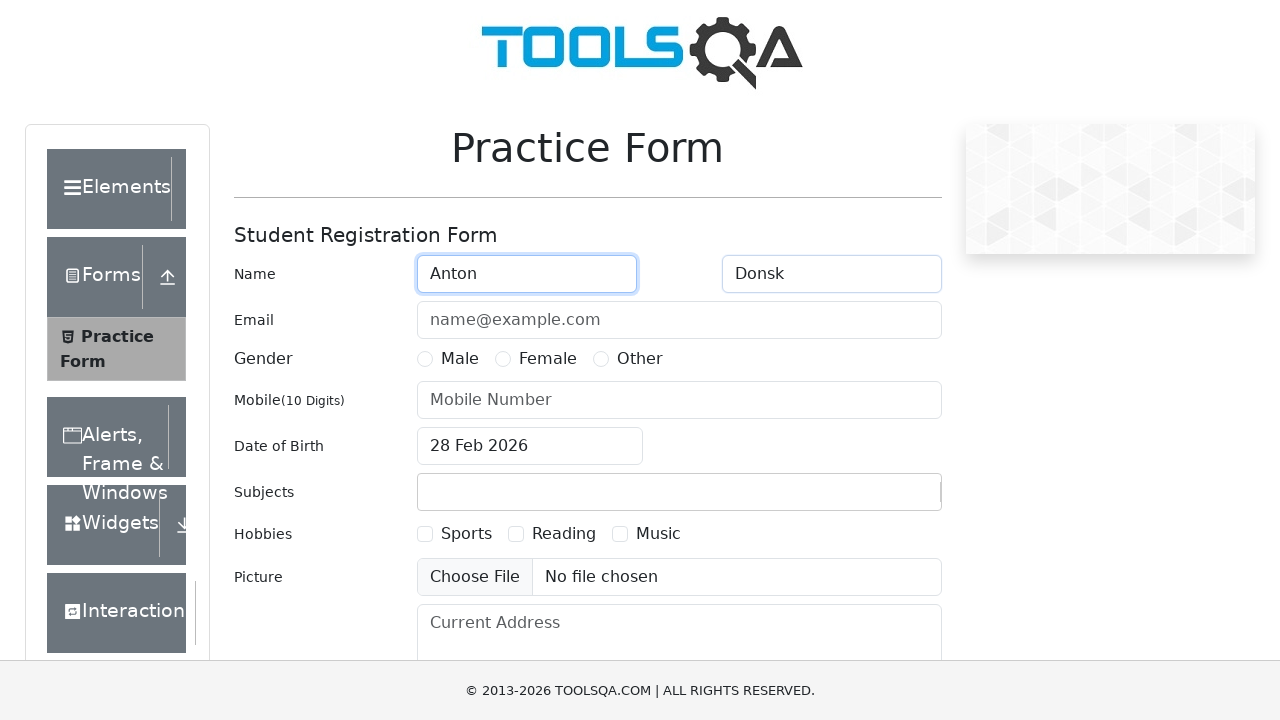

Filled email field with 'Alex85@mmail.com' on #userEmail
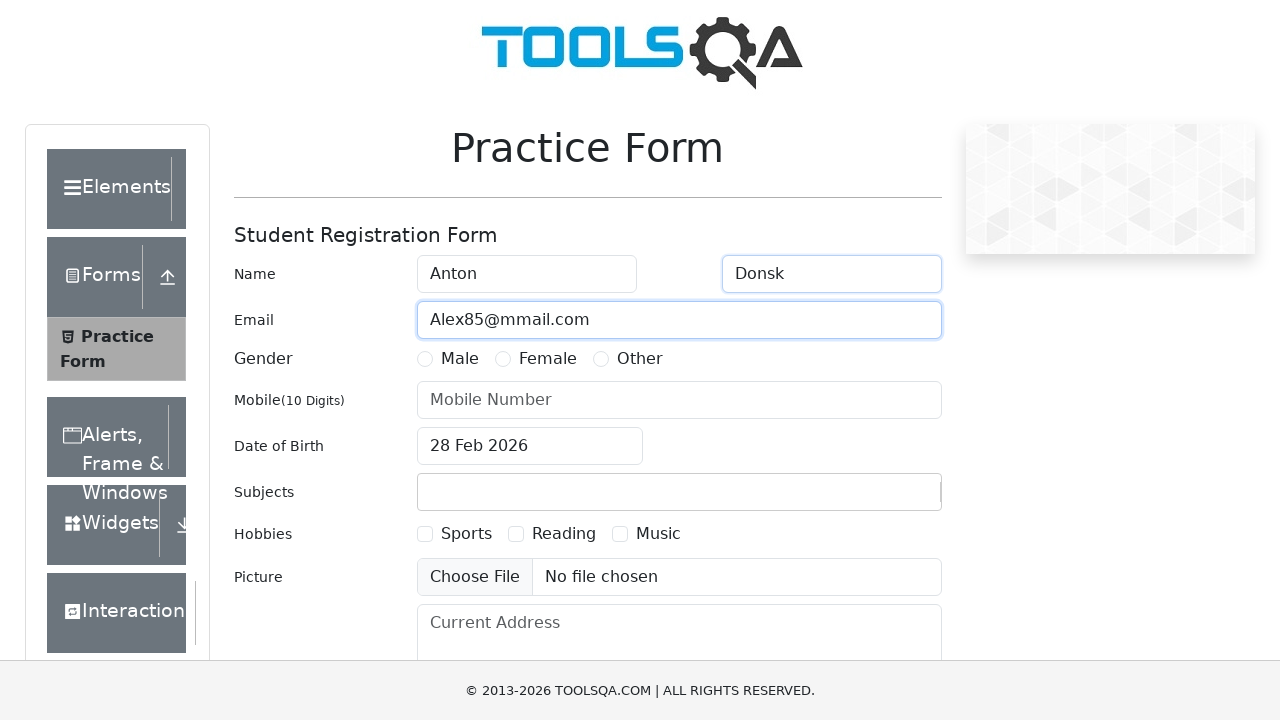

Filled phone number field with '1234567890' on #userNumber
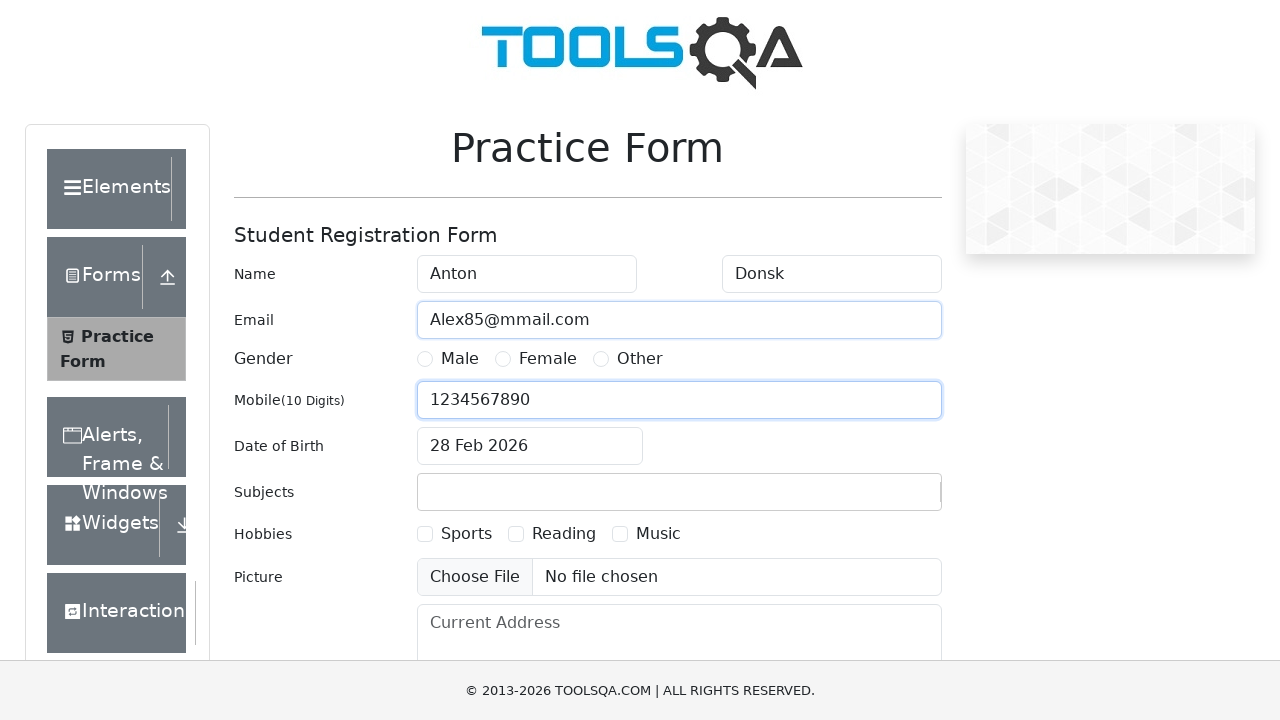

Selected gender as Male at (460, 359) on label[for='gender-radio-1']
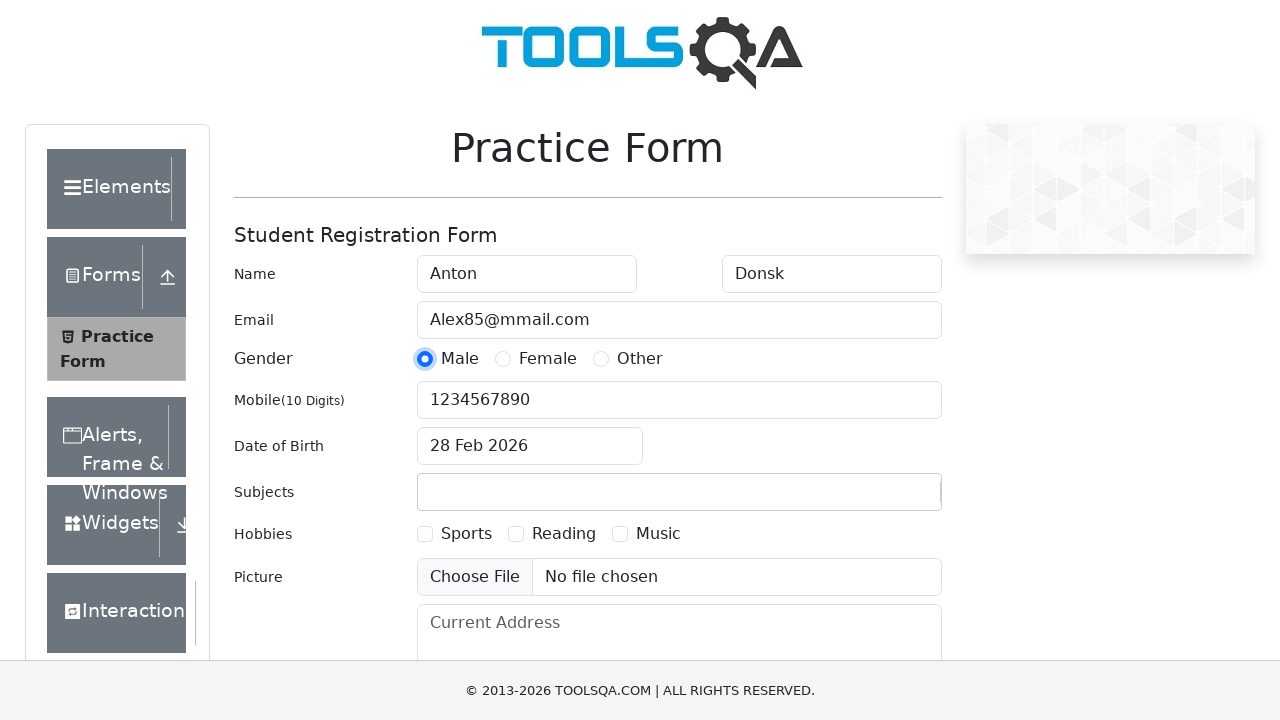

Opened date of birth picker at (530, 446) on #dateOfBirthInput
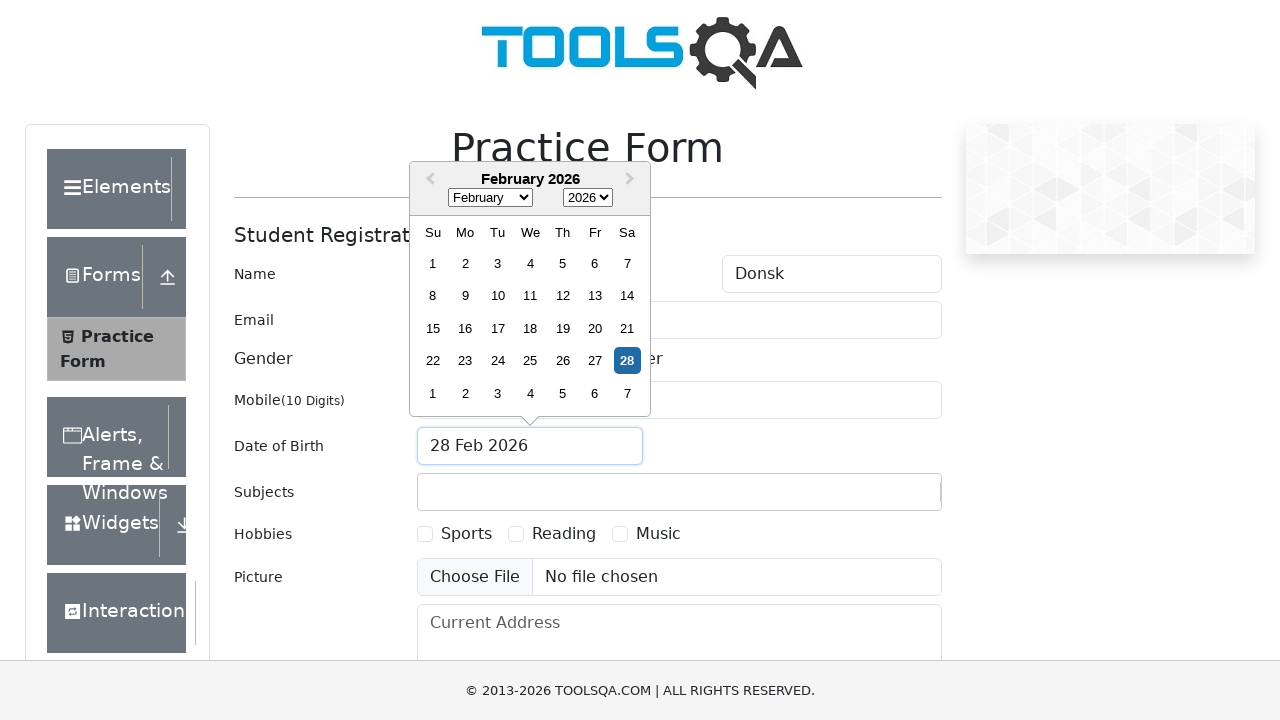

Selected month May in date picker on .react-datepicker__month-select
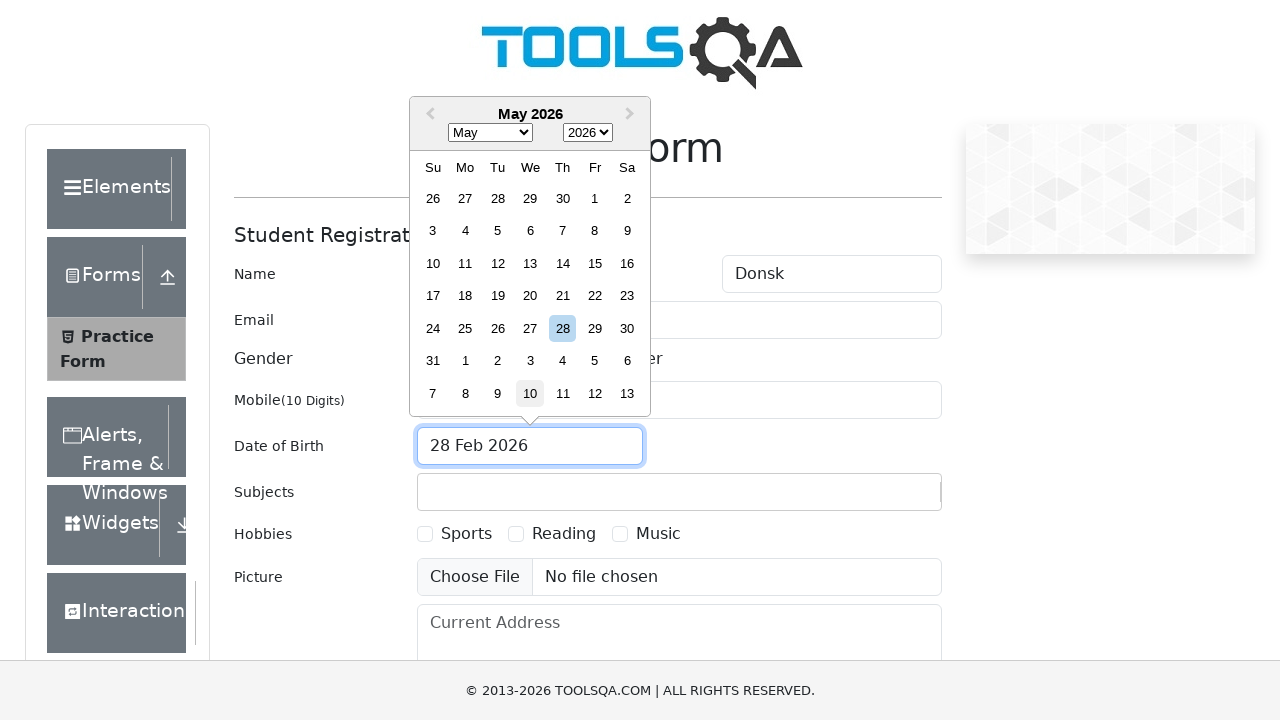

Selected year 1980 in date picker on .react-datepicker__year-select
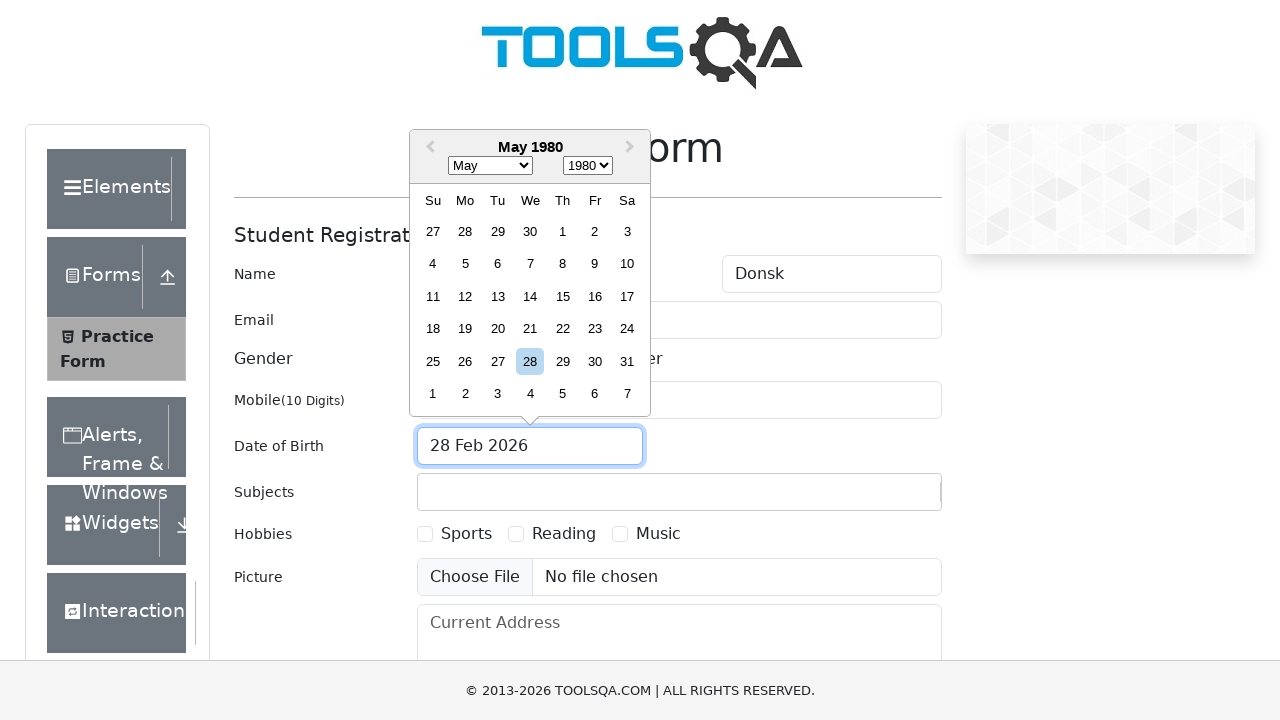

Selected day 25 - birthdate set to May 25, 1980 at (433, 361) on .react-datepicker__day--025
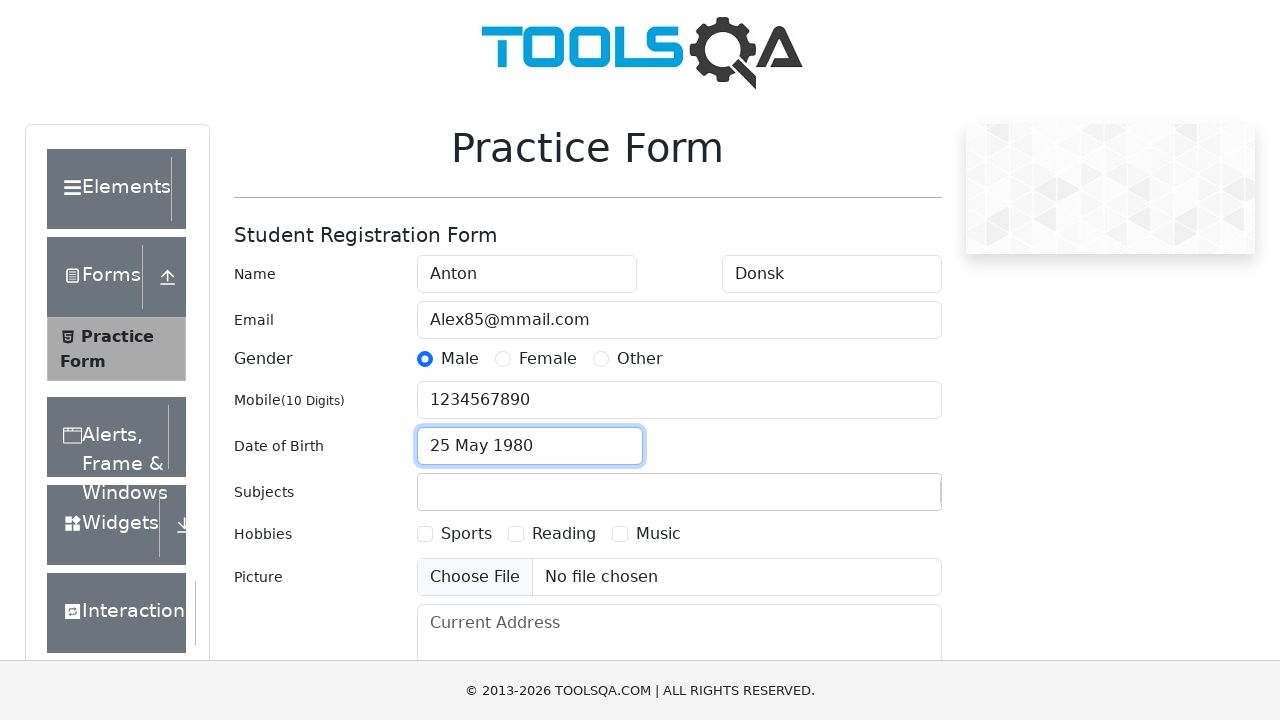

Filled subjects field with 'Physics' on #subjectsInput
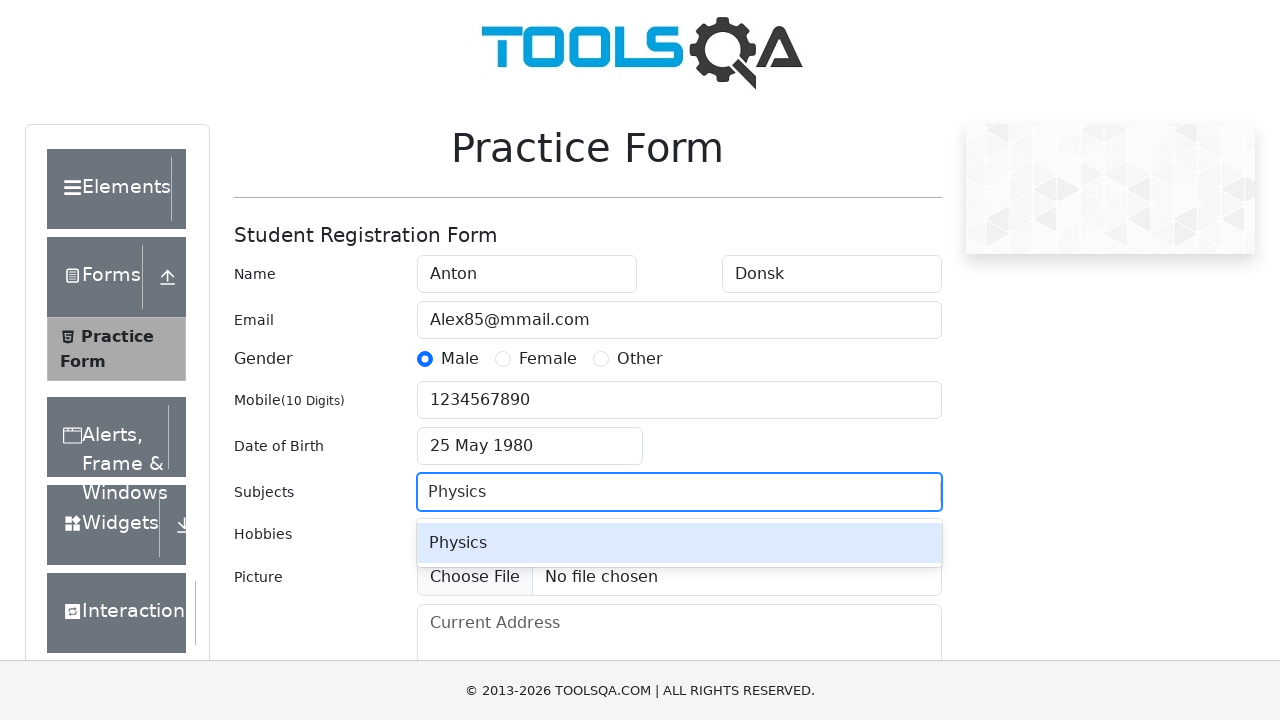

Pressed Enter to confirm Physics subject selection on #subjectsInput
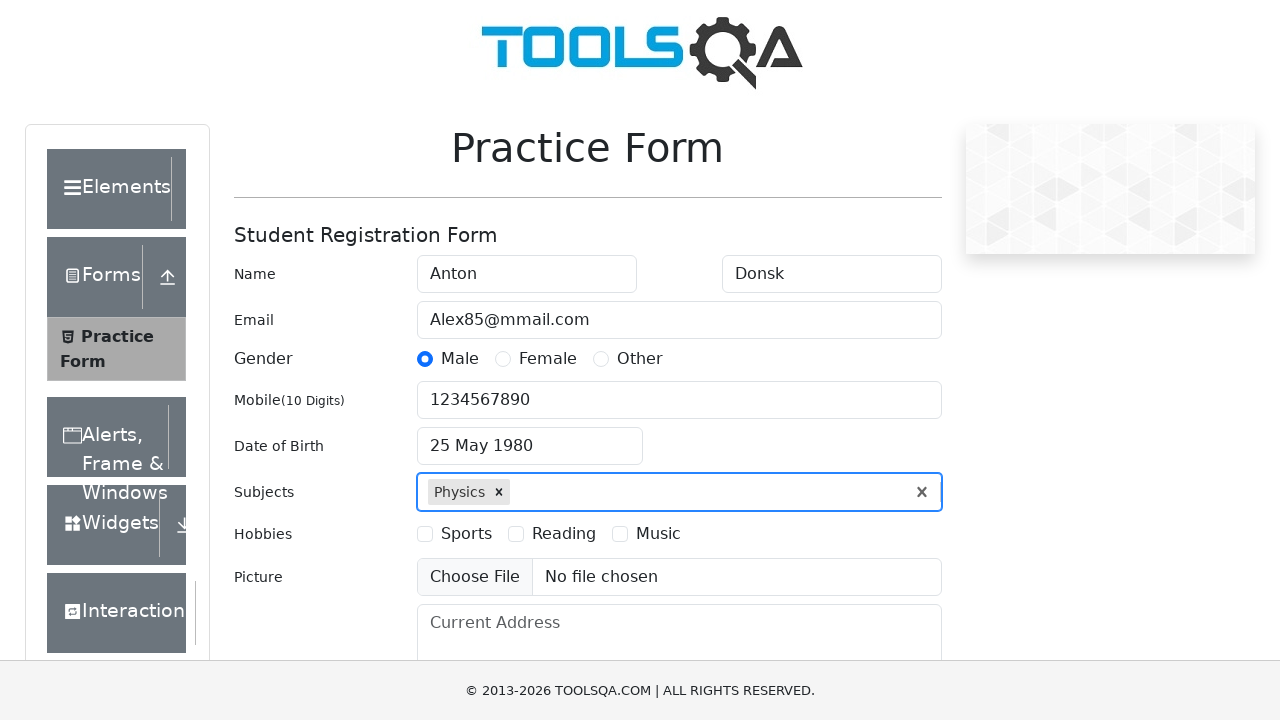

Selected Sports as hobby at (466, 534) on label[for='hobbies-checkbox-1']
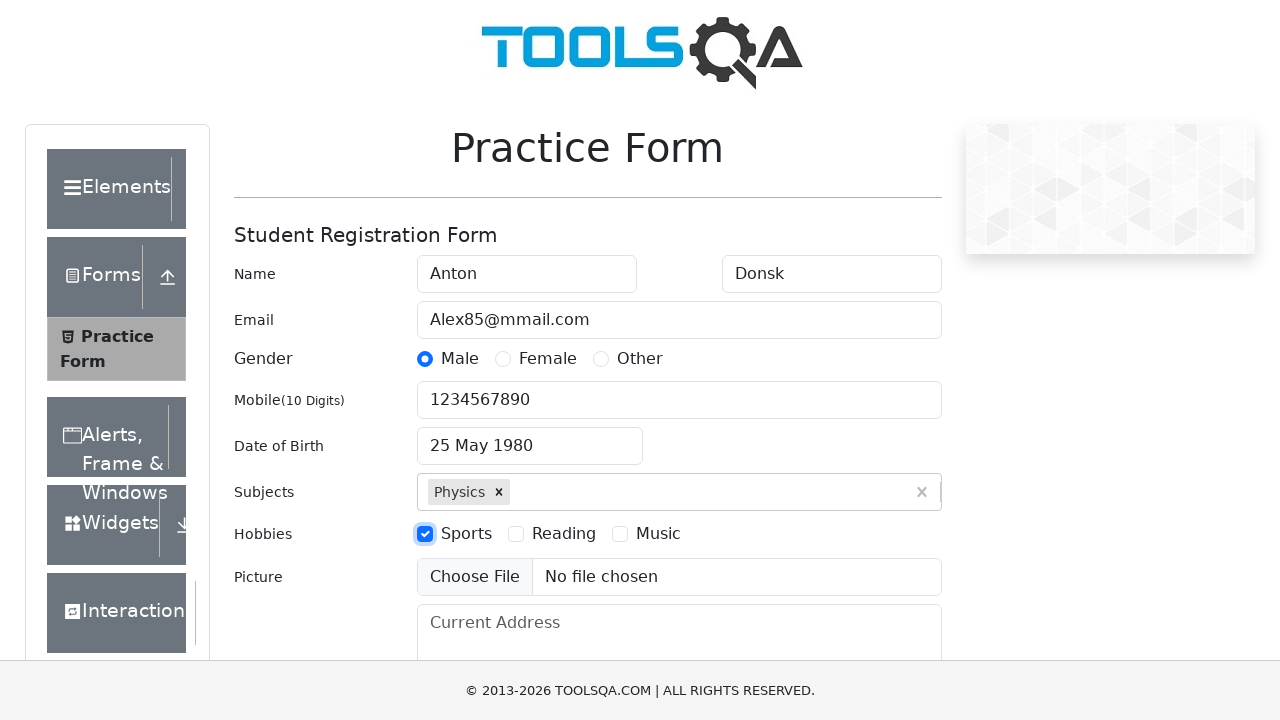

Filled current address field with 'Moskov' on #currentAddress
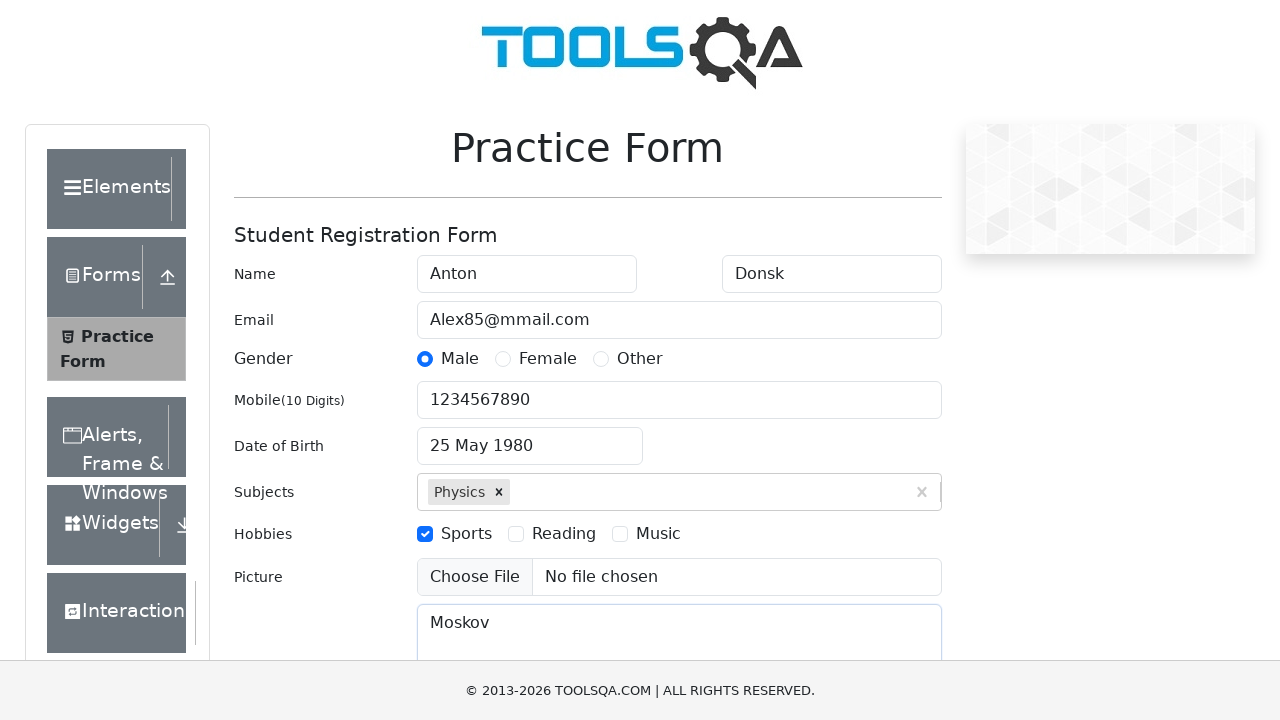

Filled state selector with 'NCR' on #react-select-3-input
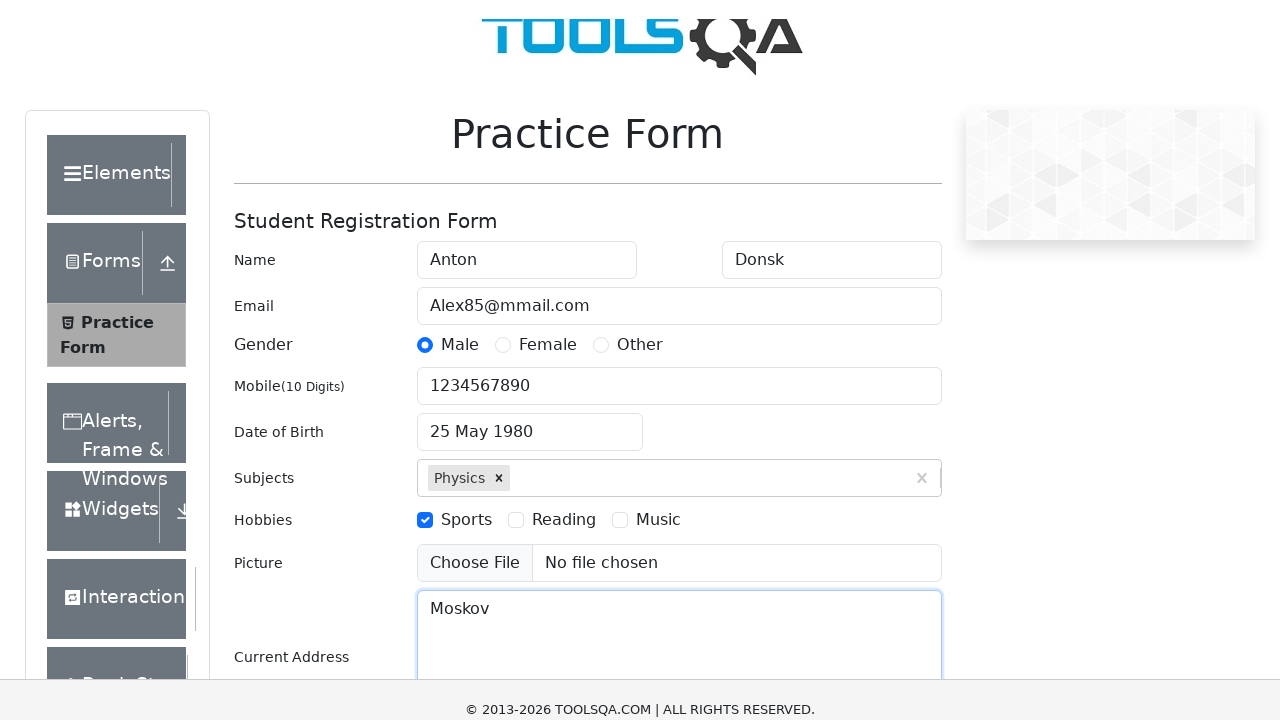

Confirmed state selection as NCR on #react-select-3-input
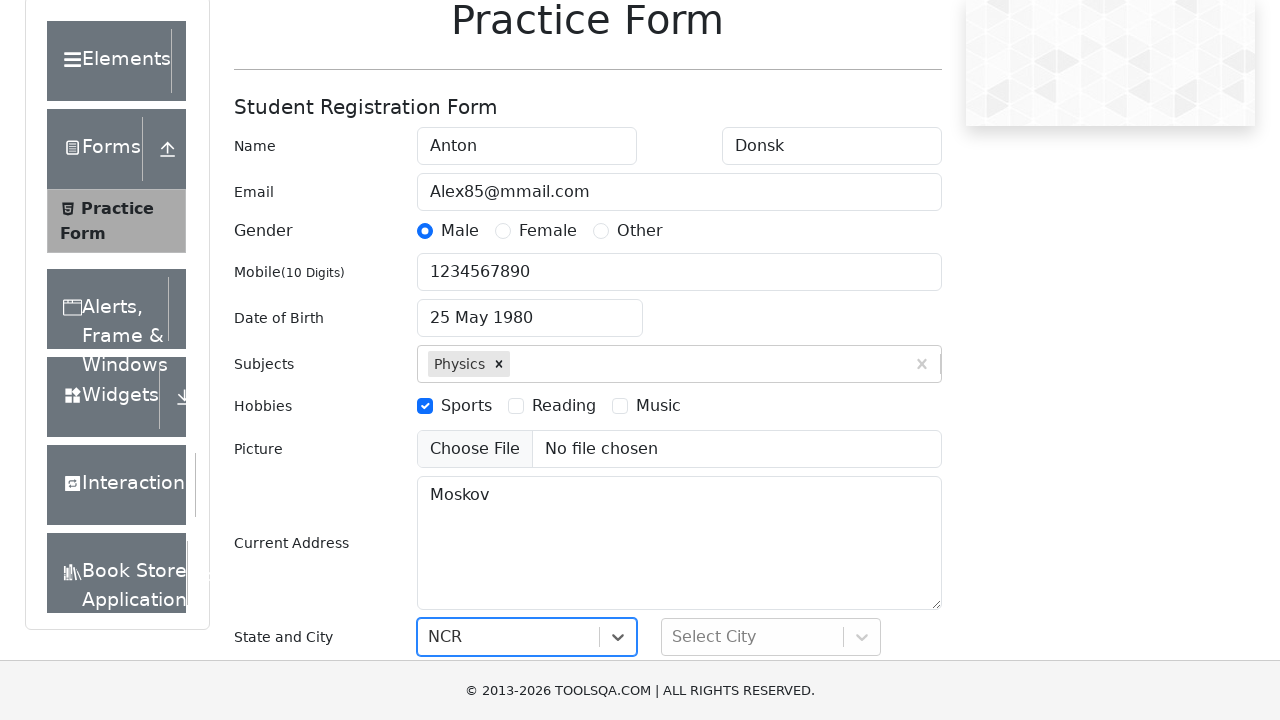

Filled city selector with 'Delhi' on #react-select-4-input
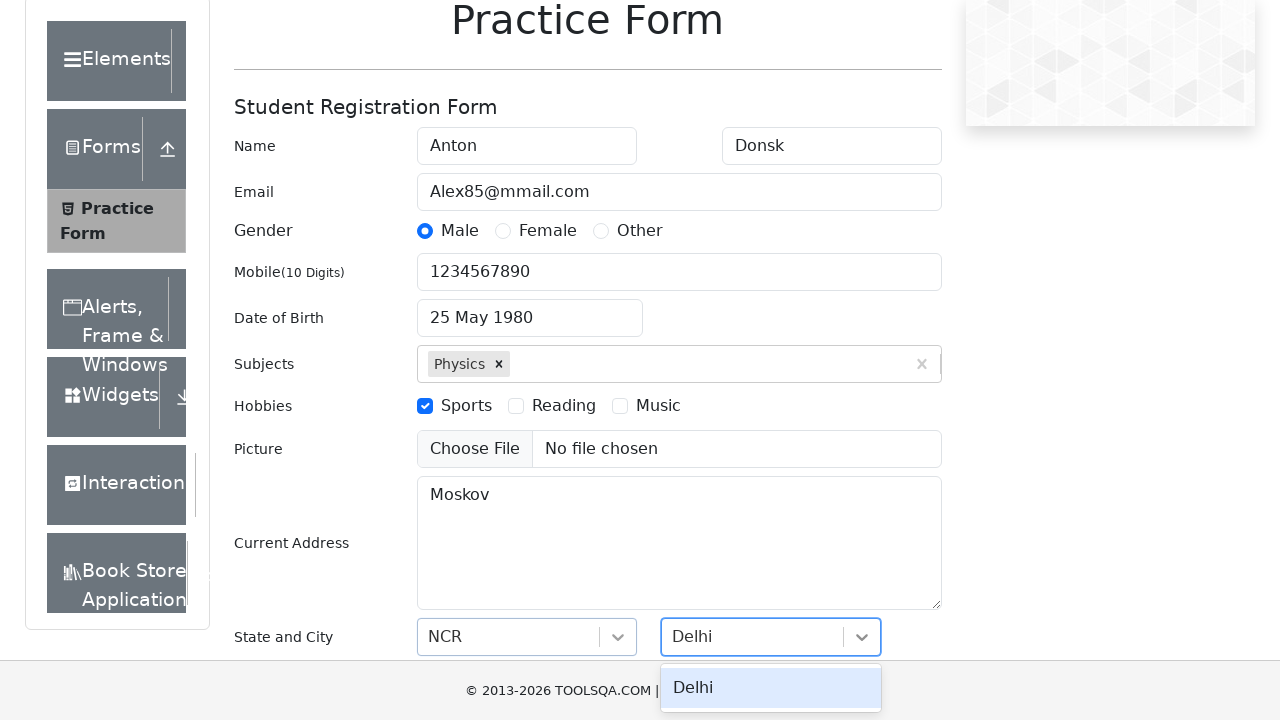

Confirmed city selection as Delhi on #react-select-4-input
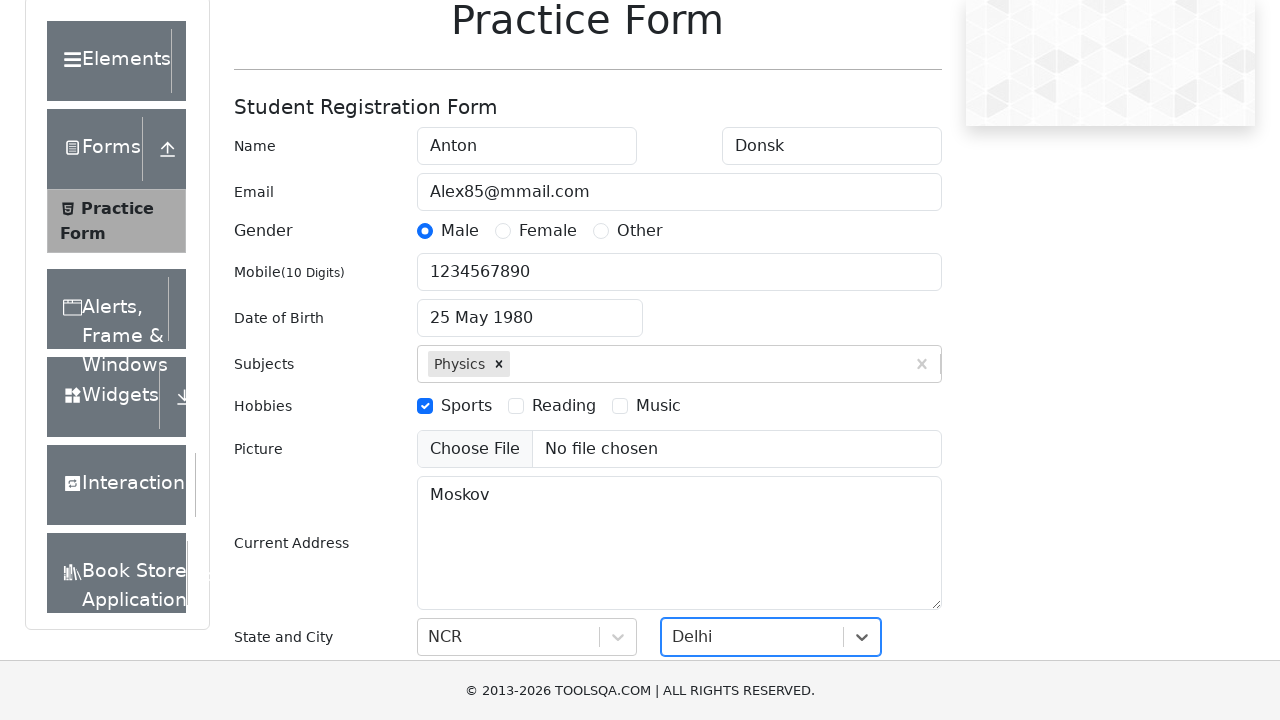

Clicked submit button to submit registration form at (885, 499) on #submit
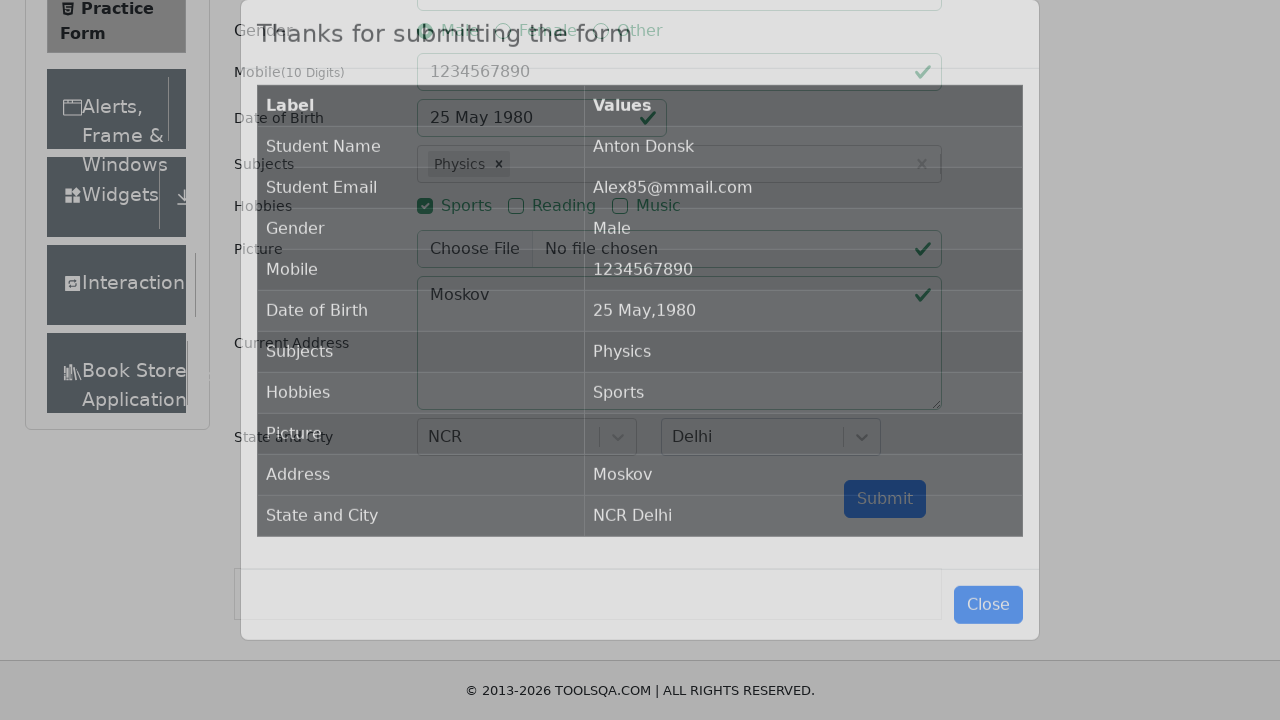

Form submission results table loaded and verified
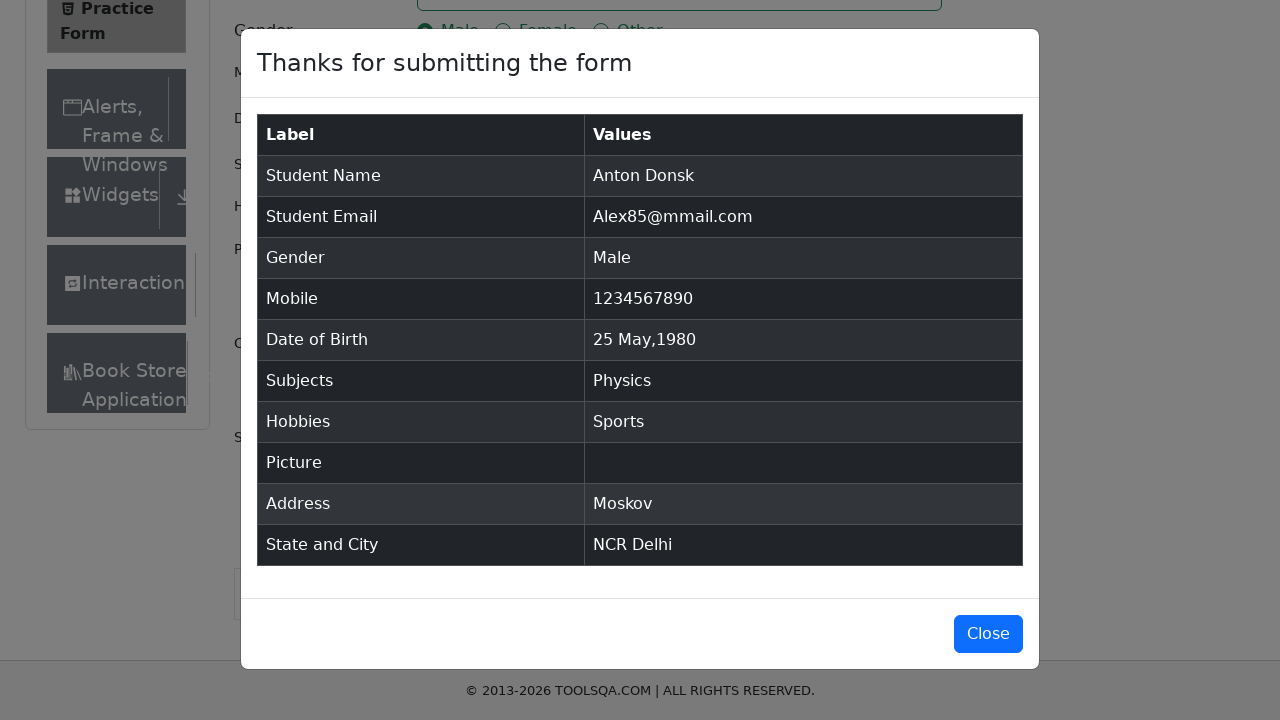

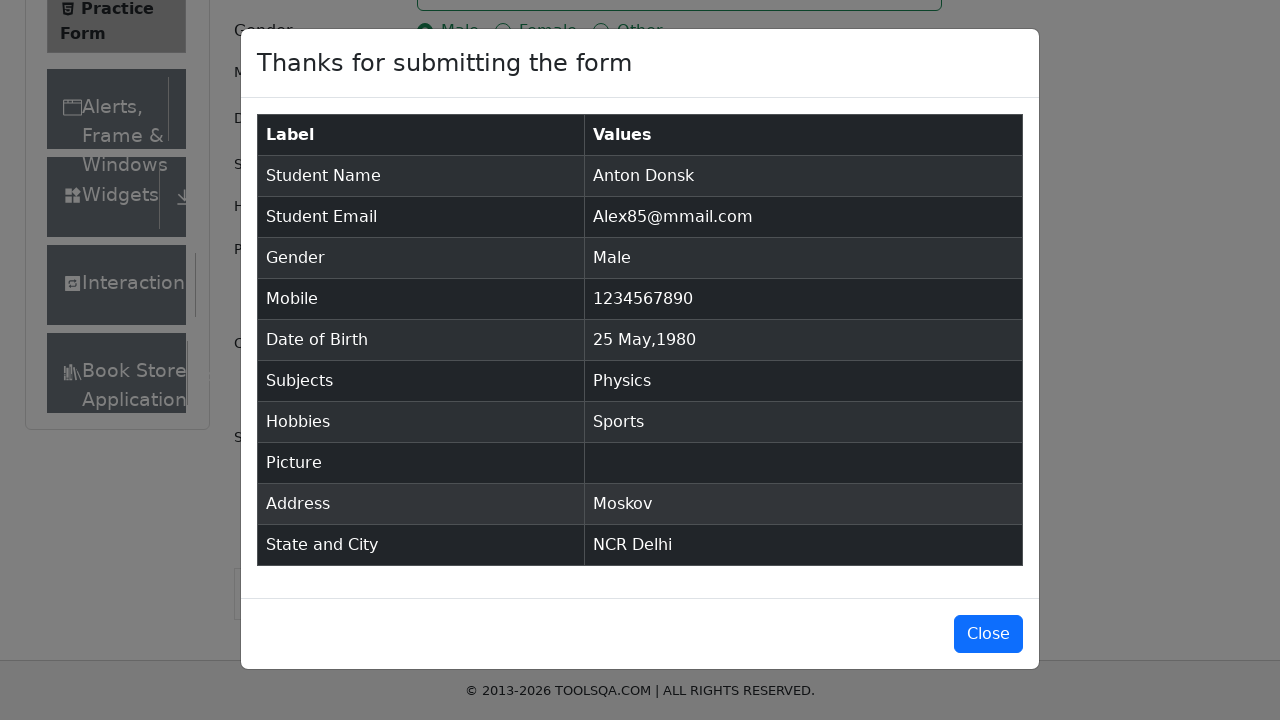